Tests registration with special characters in form fields to verify that the system accepts or properly handles special character input.

Starting URL: https://parabank.parasoft.com/parabank/register.htm

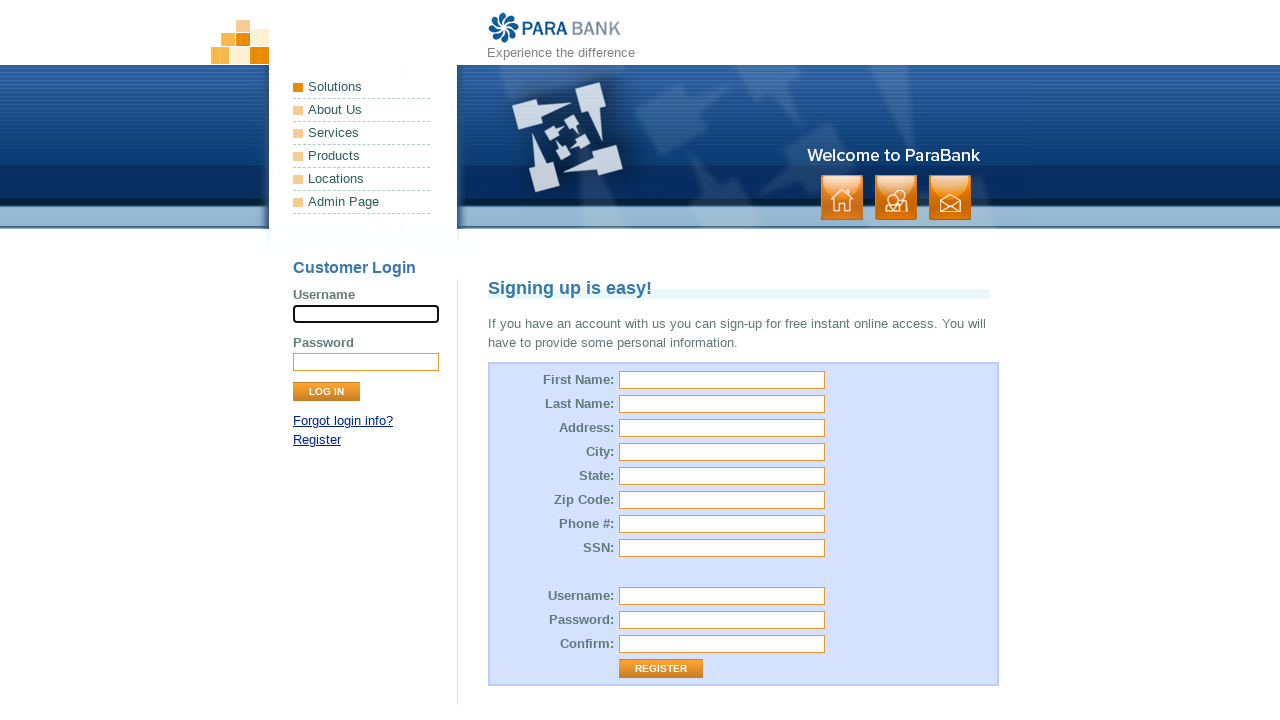

Filled first name field with special characters 'Tedd%@' on input[id='customer.firstName']
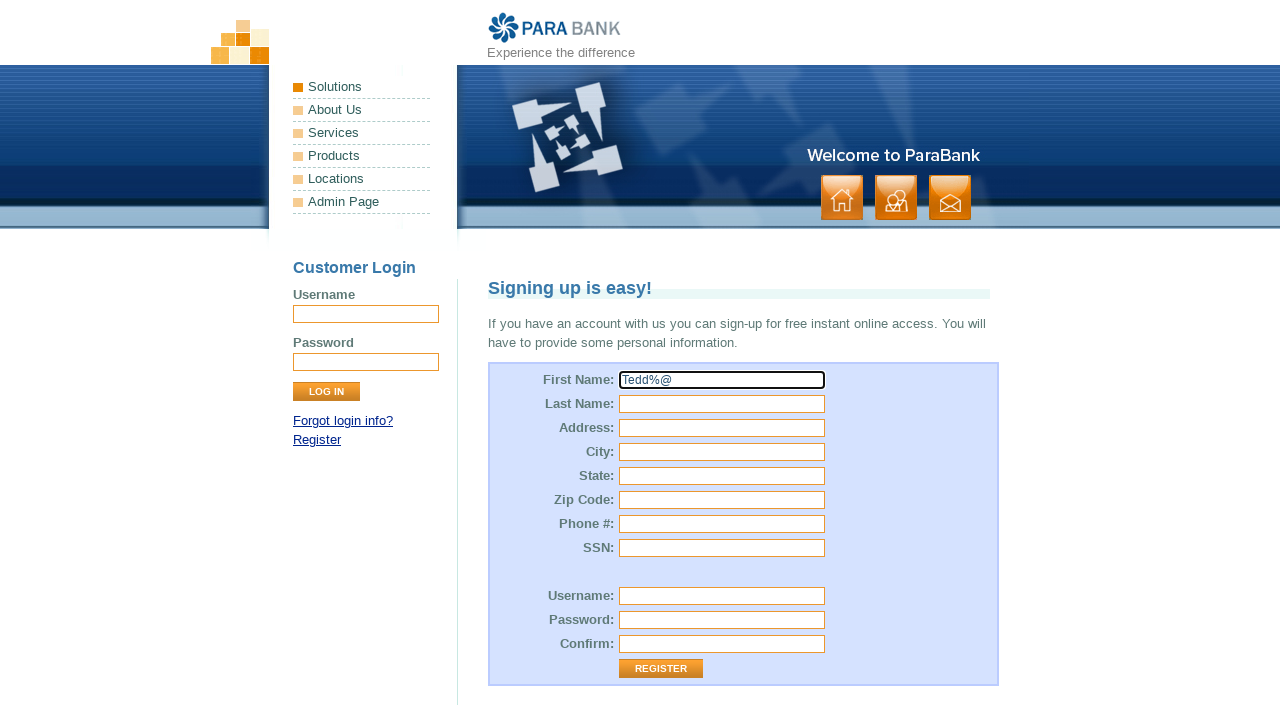

Filled last name field with special characters 'Mosb^%y' on input[id='customer.lastName']
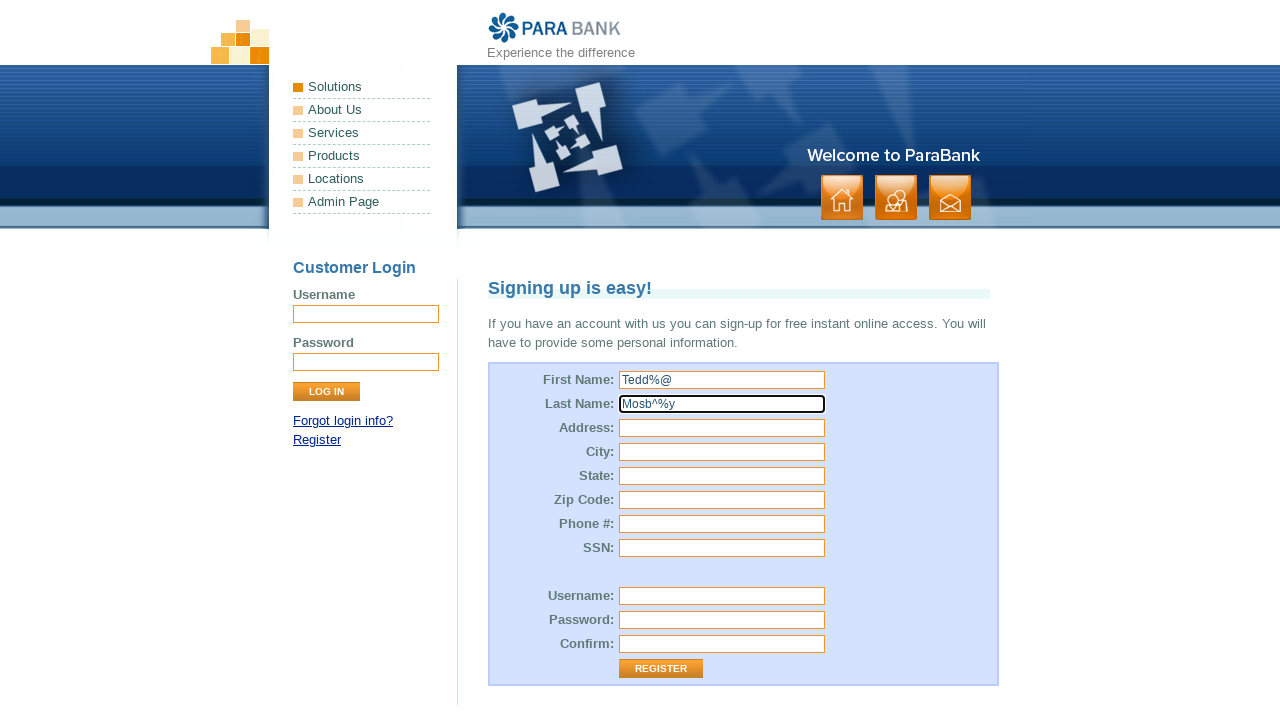

Filled street address field with special characters '7, Garden!%@ place' on input[id='customer.address.street']
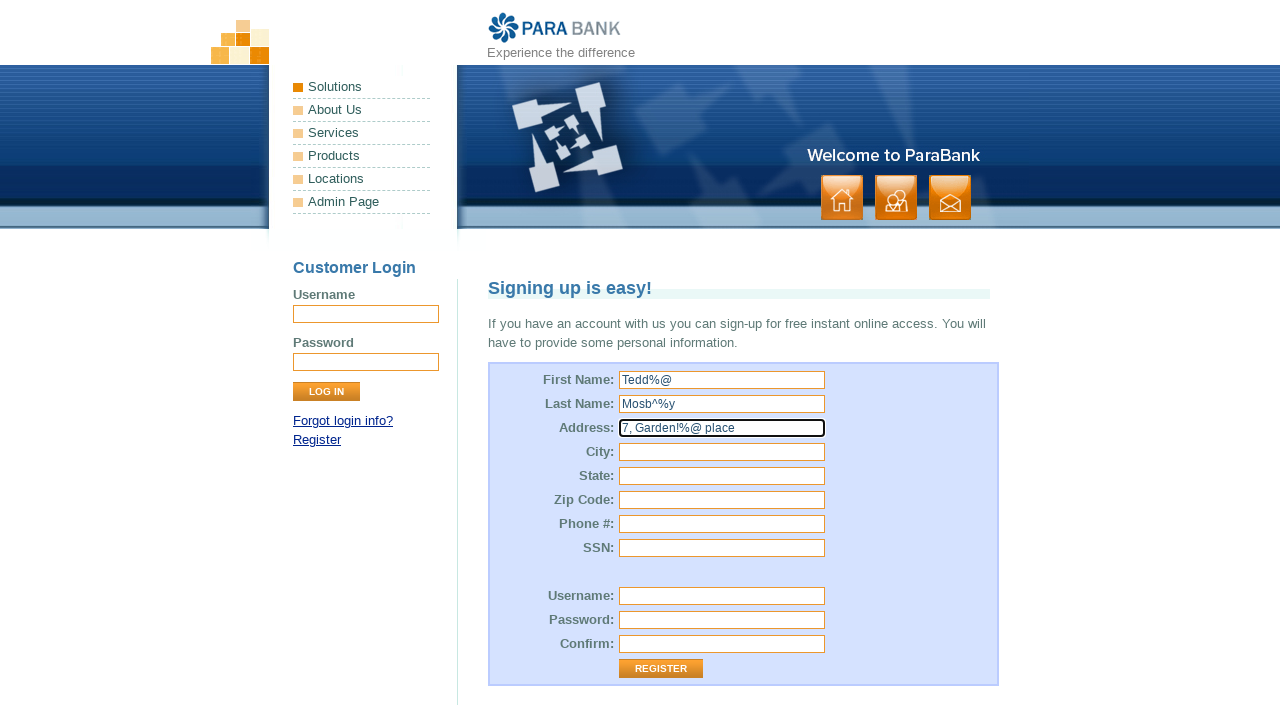

Filled city field with special characters 'New &^#York' on input[id='customer.address.city']
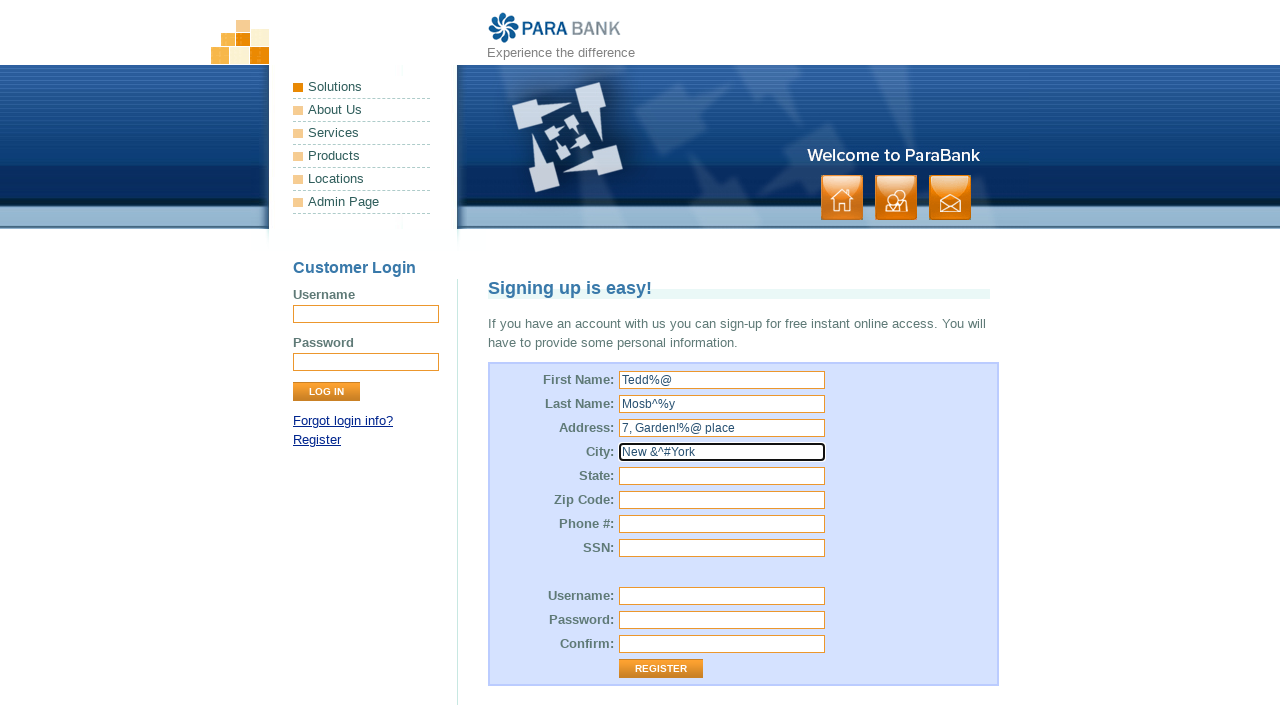

Filled state field with special characters 'Vinland!#$' on input[id='customer.address.state']
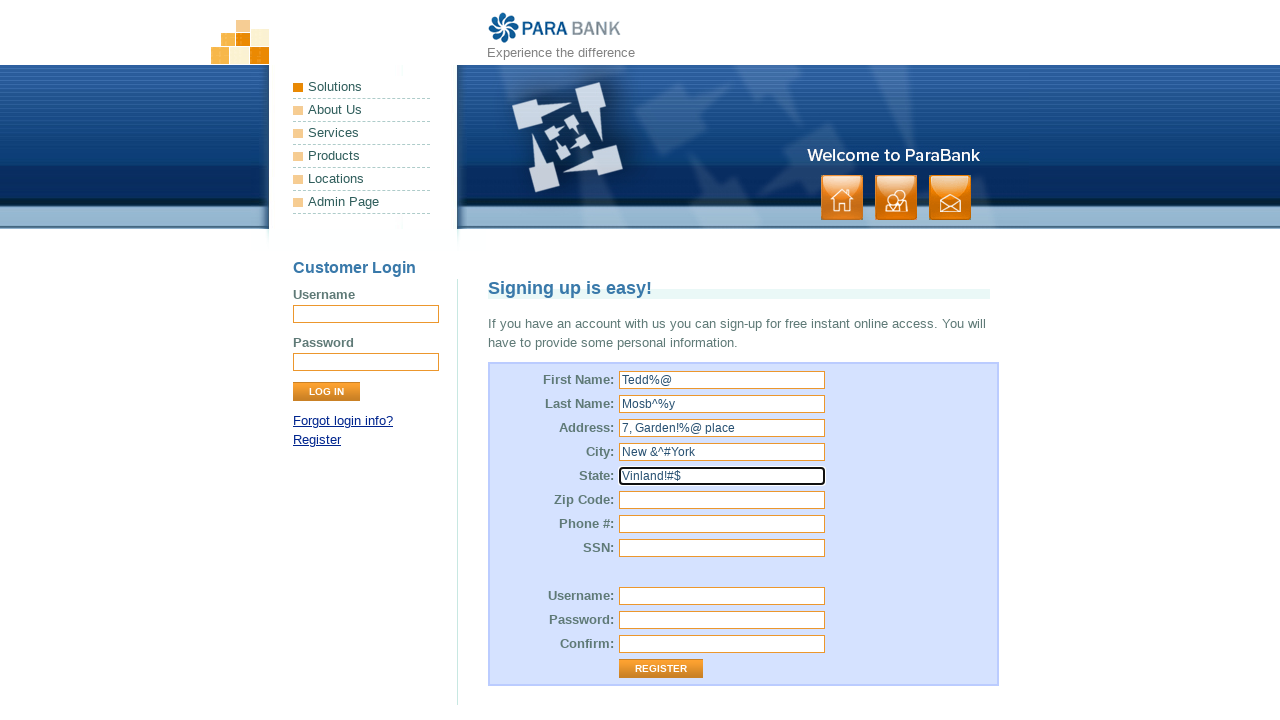

Filled zip code field with special characters '567567$' on input[id='customer.address.zipCode']
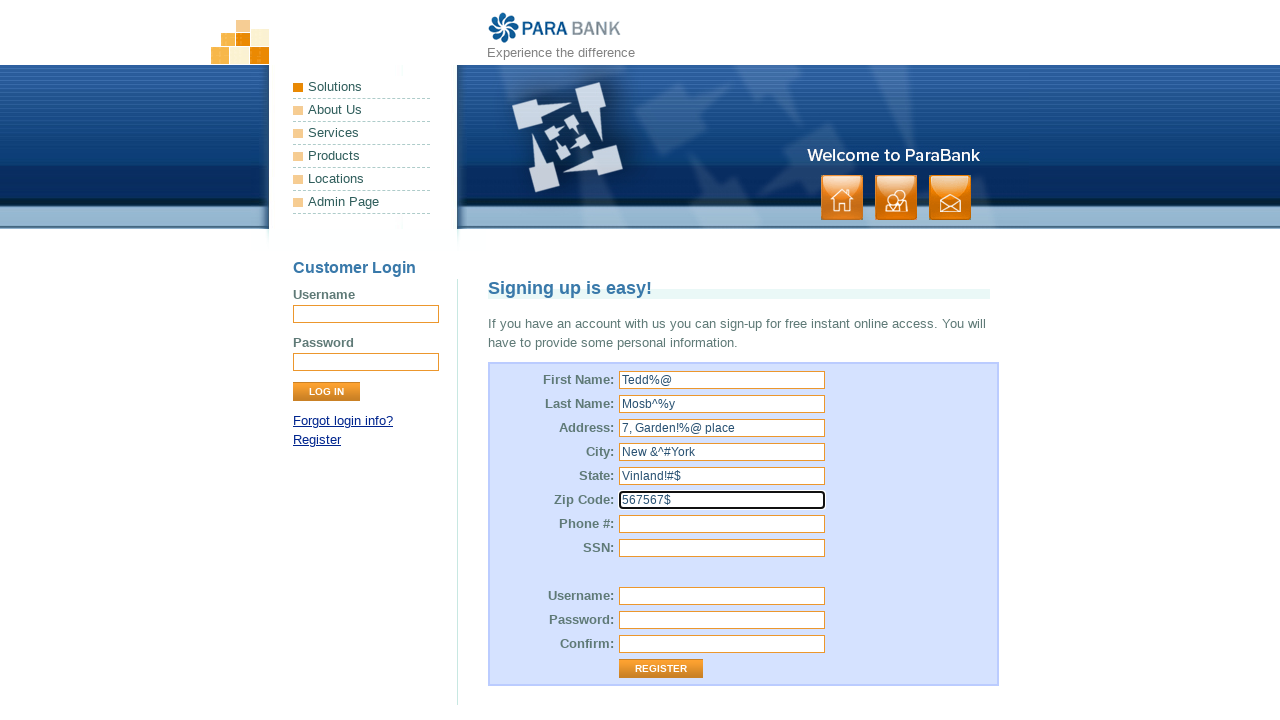

Filled phone number field with special characters '^12345' on input[id='customer.phoneNumber']
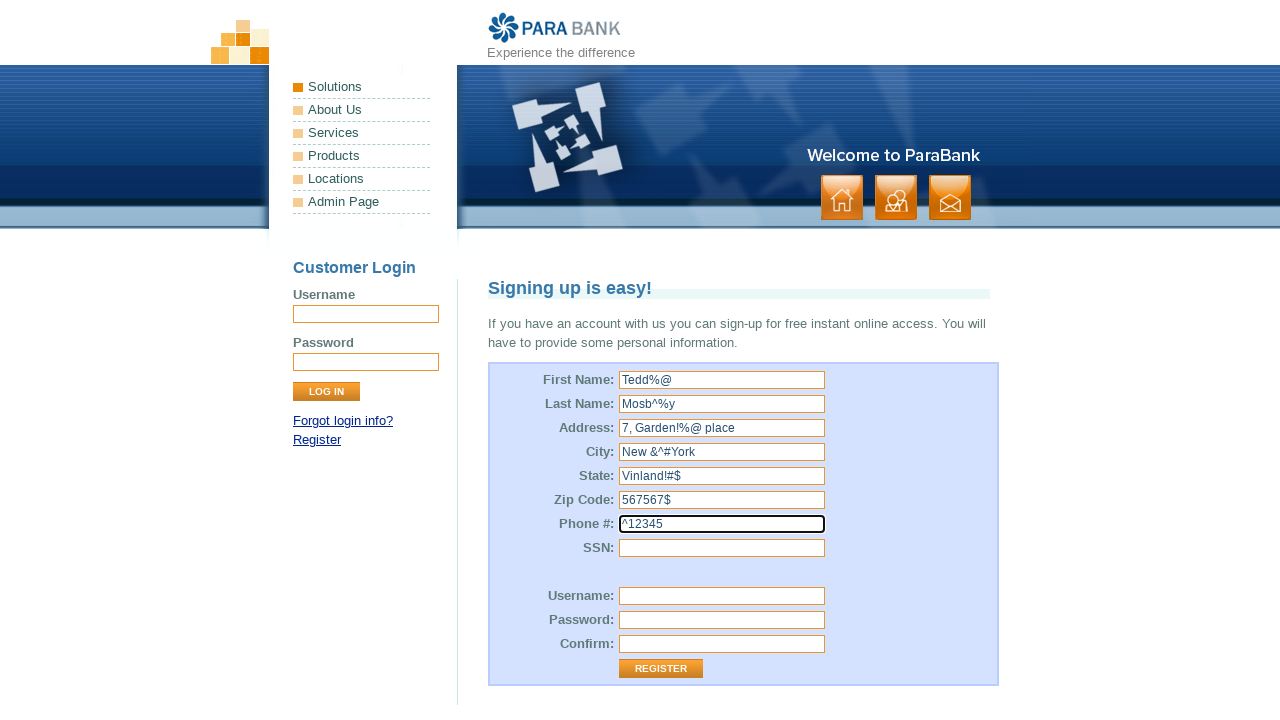

Filled SSN field with special characters '54321!' on input[id='customer.ssn']
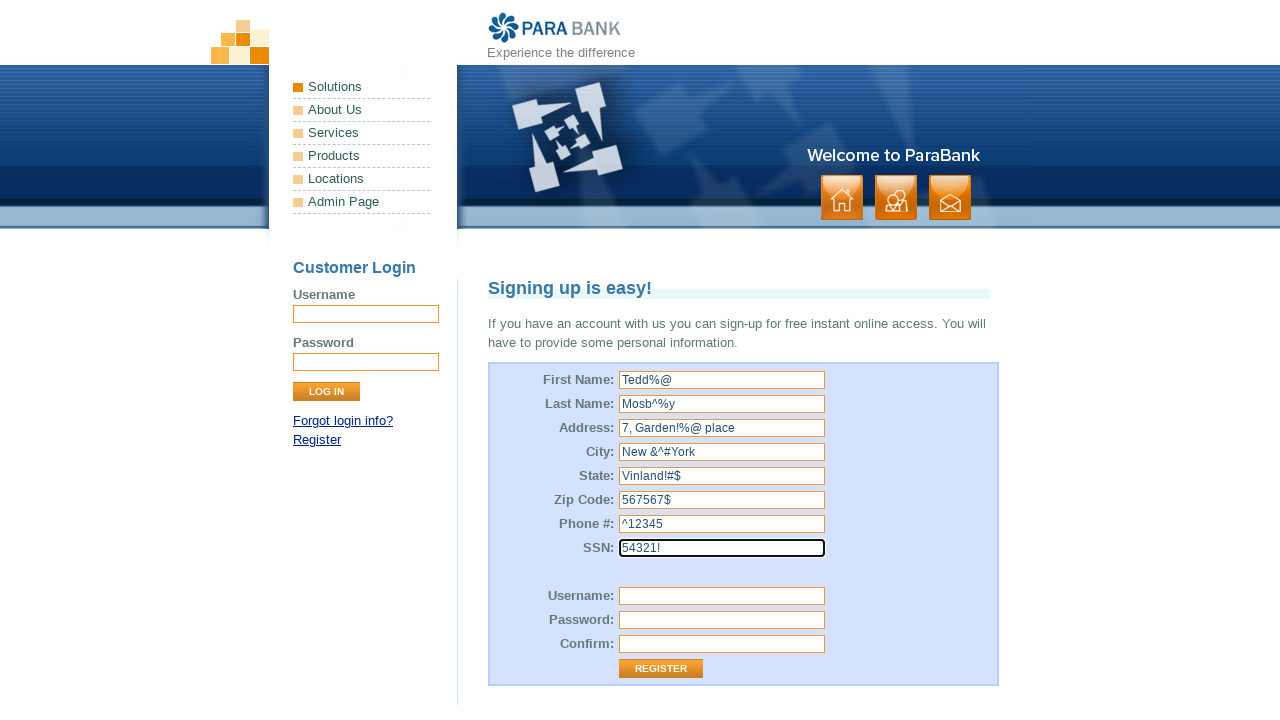

Filled username field with special characters 't^^edfmosbyist' on input[id='customer.username']
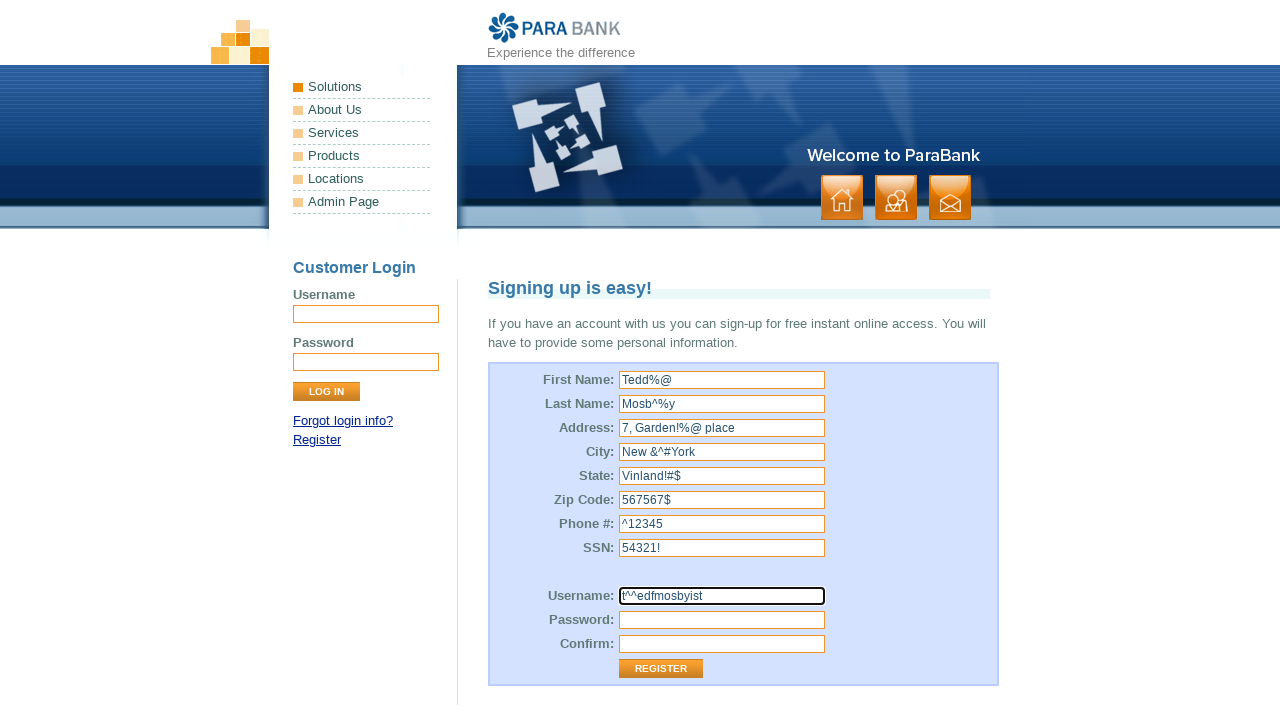

Filled password field with special characters 'abc*&' on input[id='customer.password']
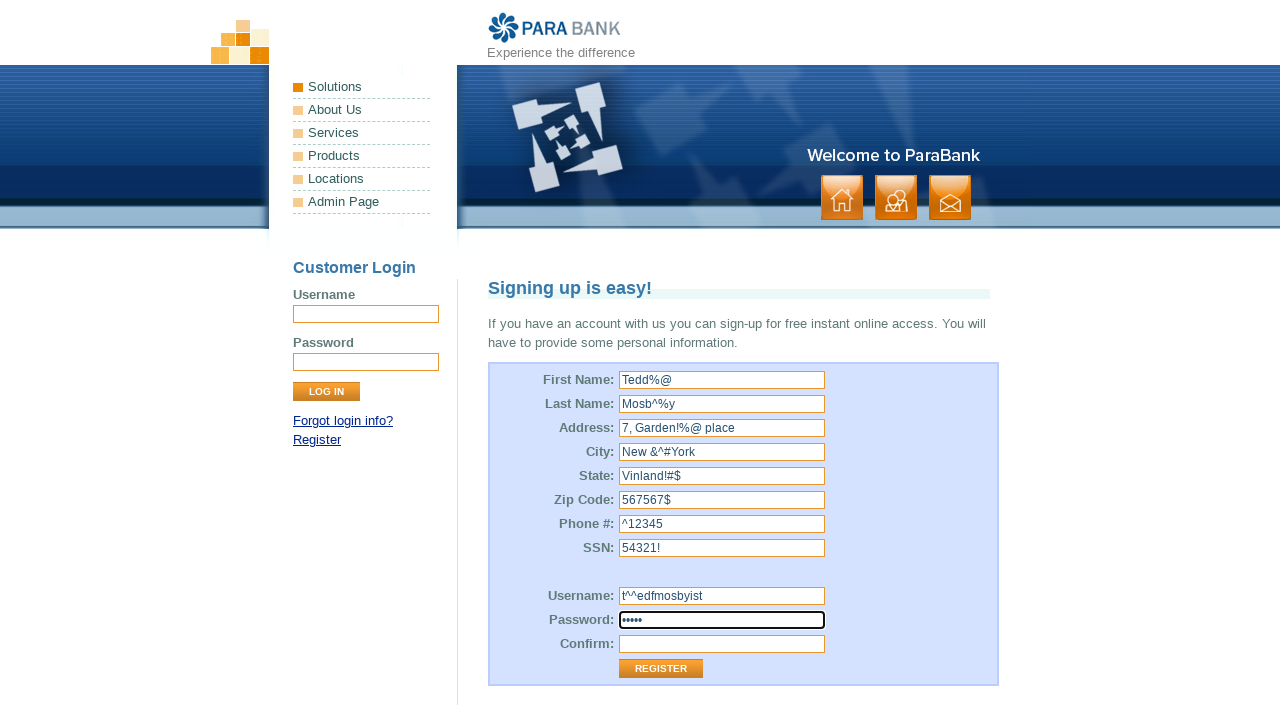

Filled repeated password field with special characters 'abc*&' on input[id='repeatedPassword']
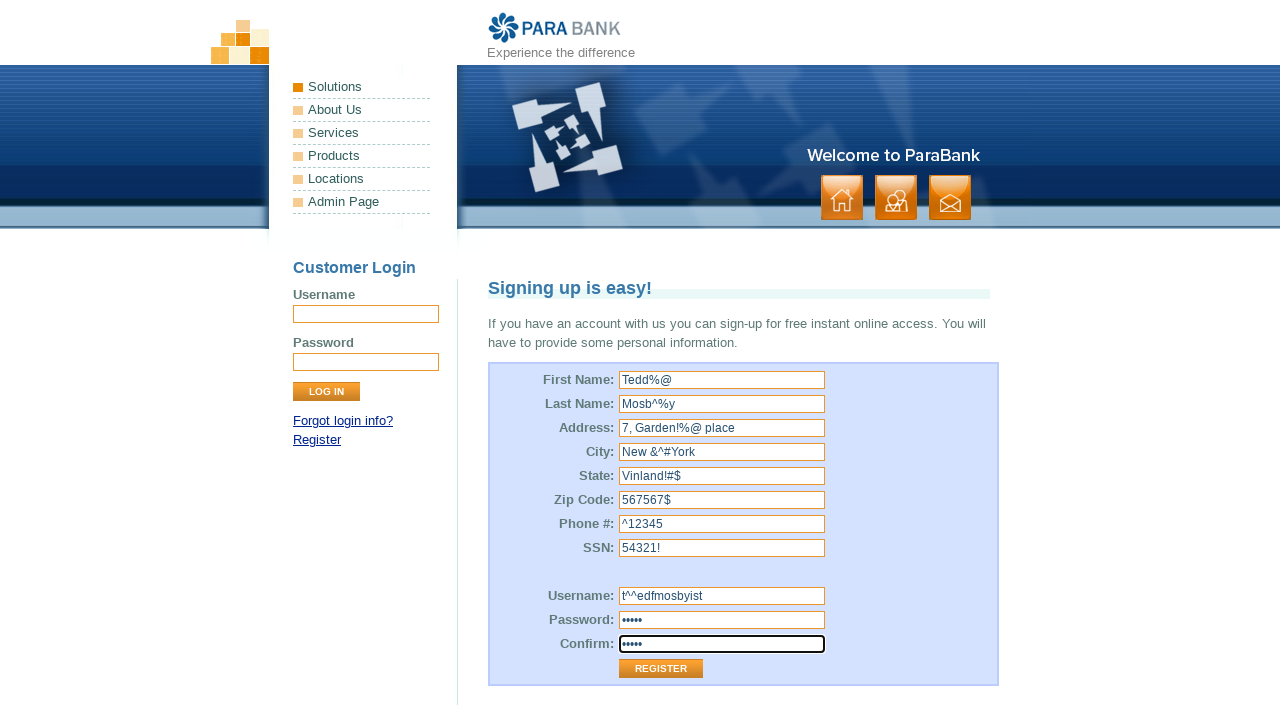

Clicked Register button to submit registration form at (661, 669) on input[value='Register']
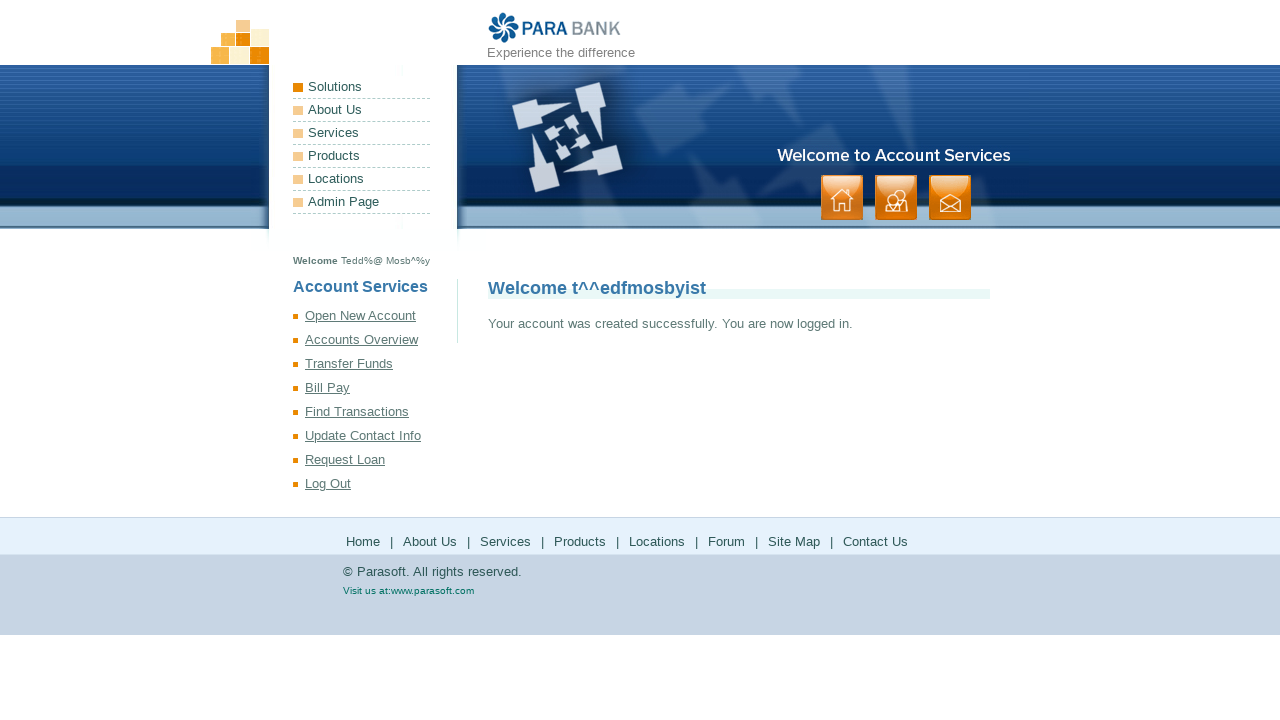

Registration form submitted and welcome message heading loaded
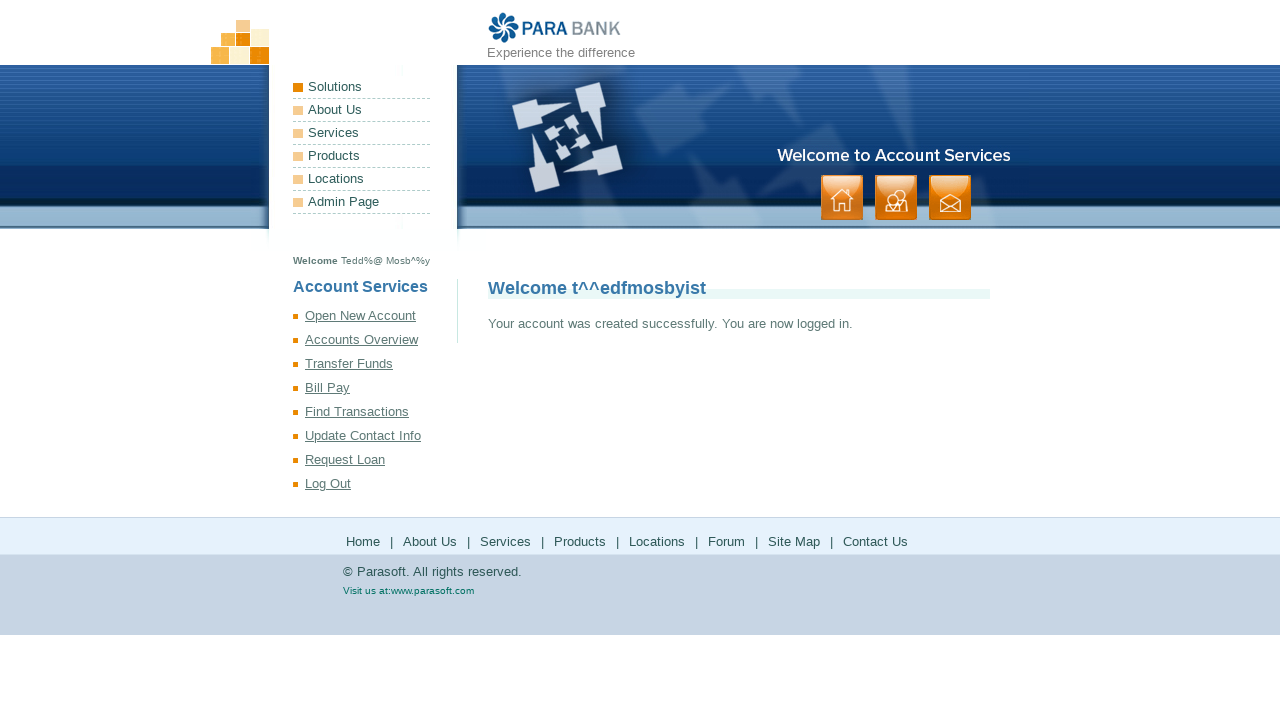

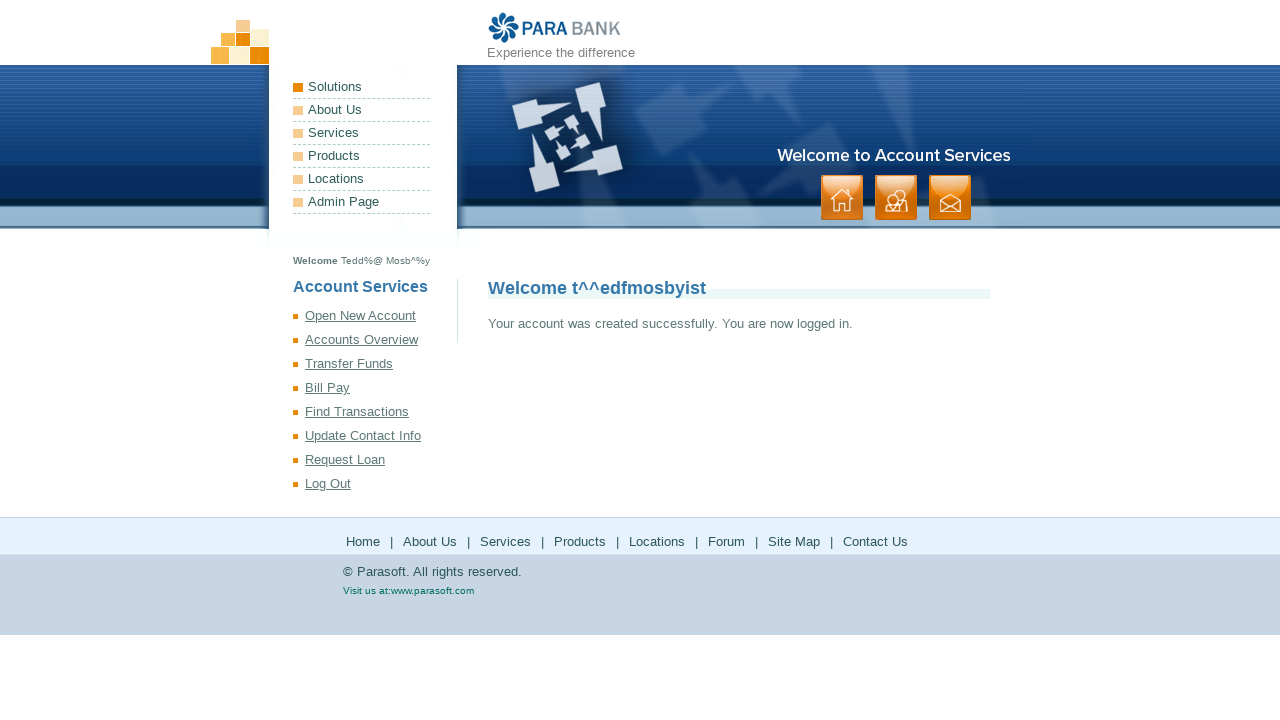